Tests clicking a button element on an input form page by locating it via tag name

Starting URL: https://syntaxprojects.com/input-form-locator.php

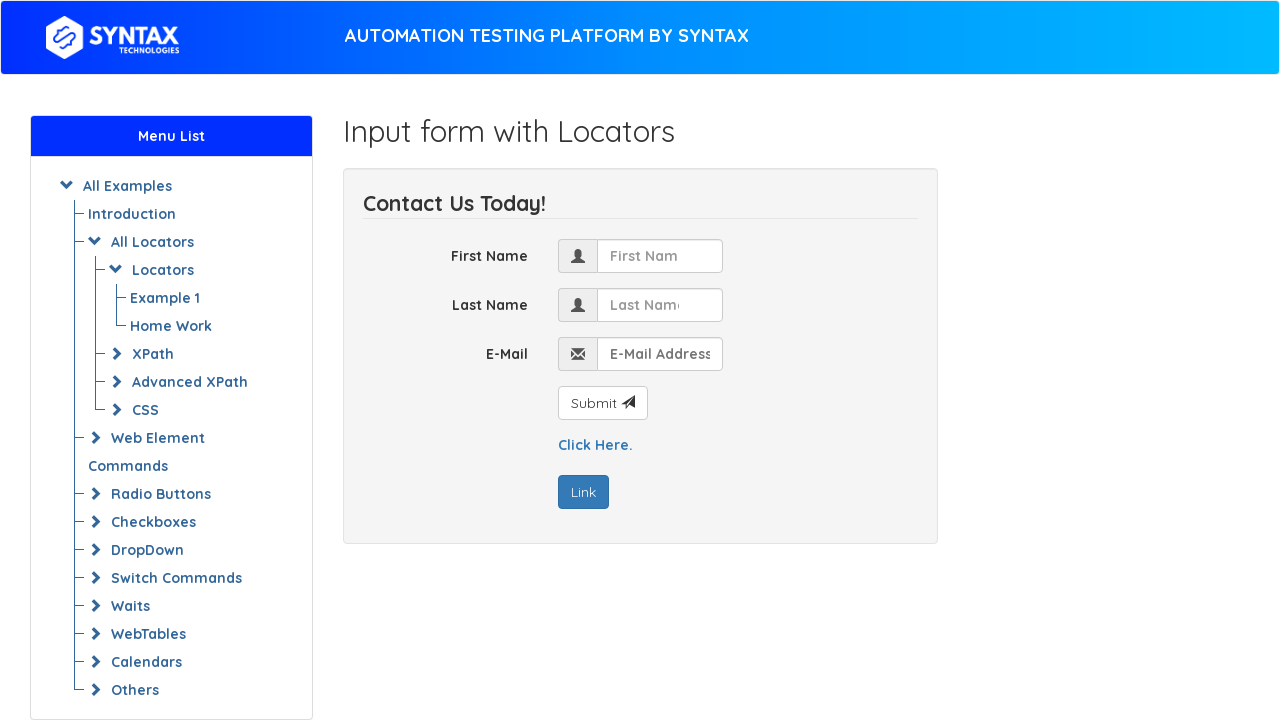

Navigated to input form locator page
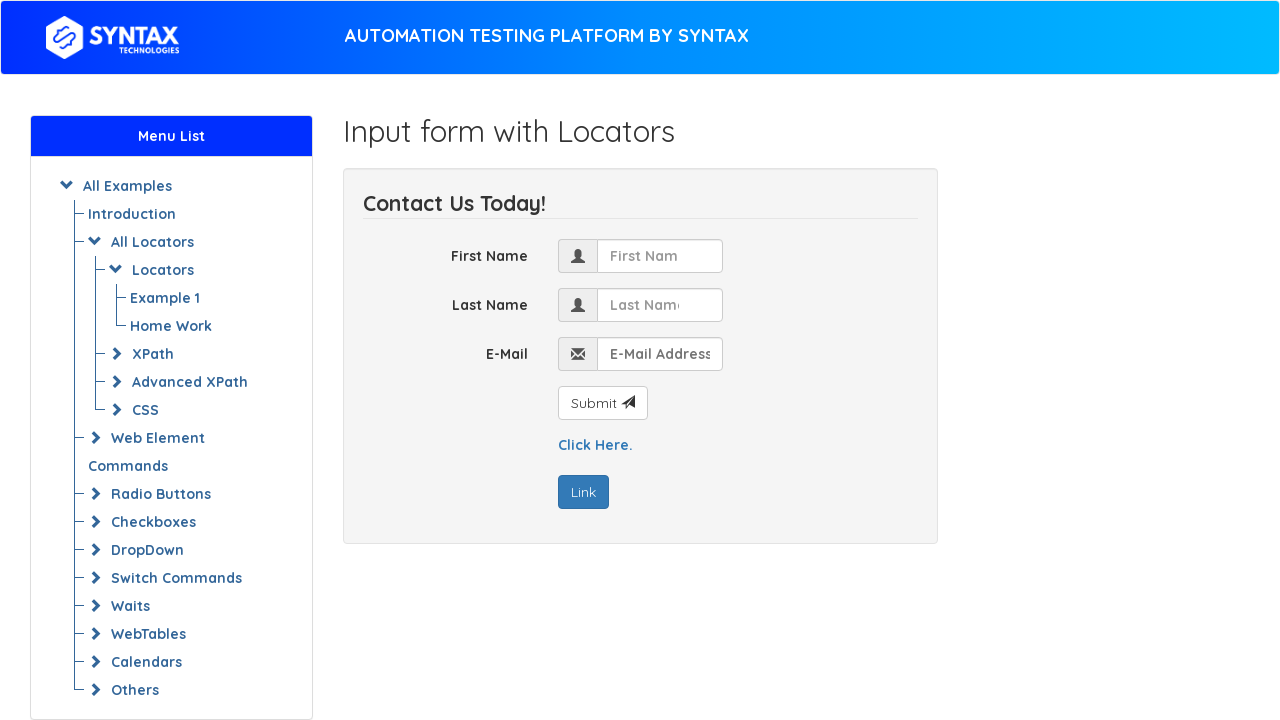

Clicked the first button element on the form at (602, 403) on button
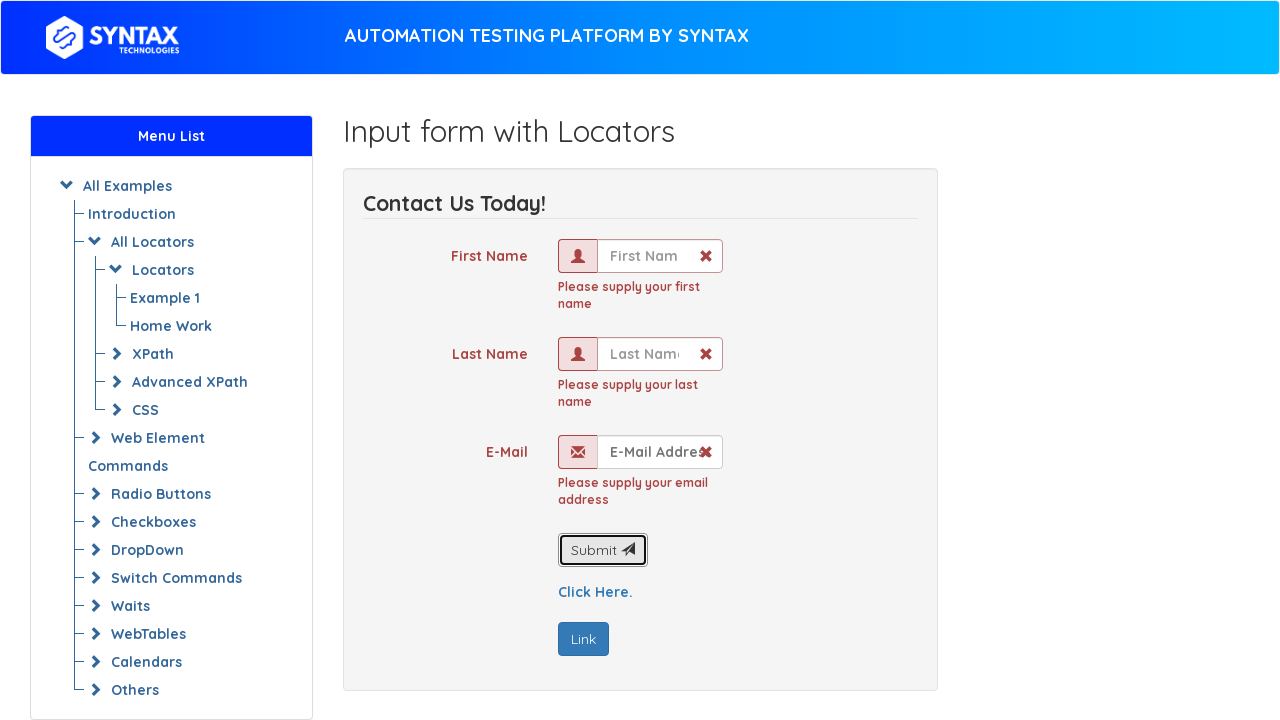

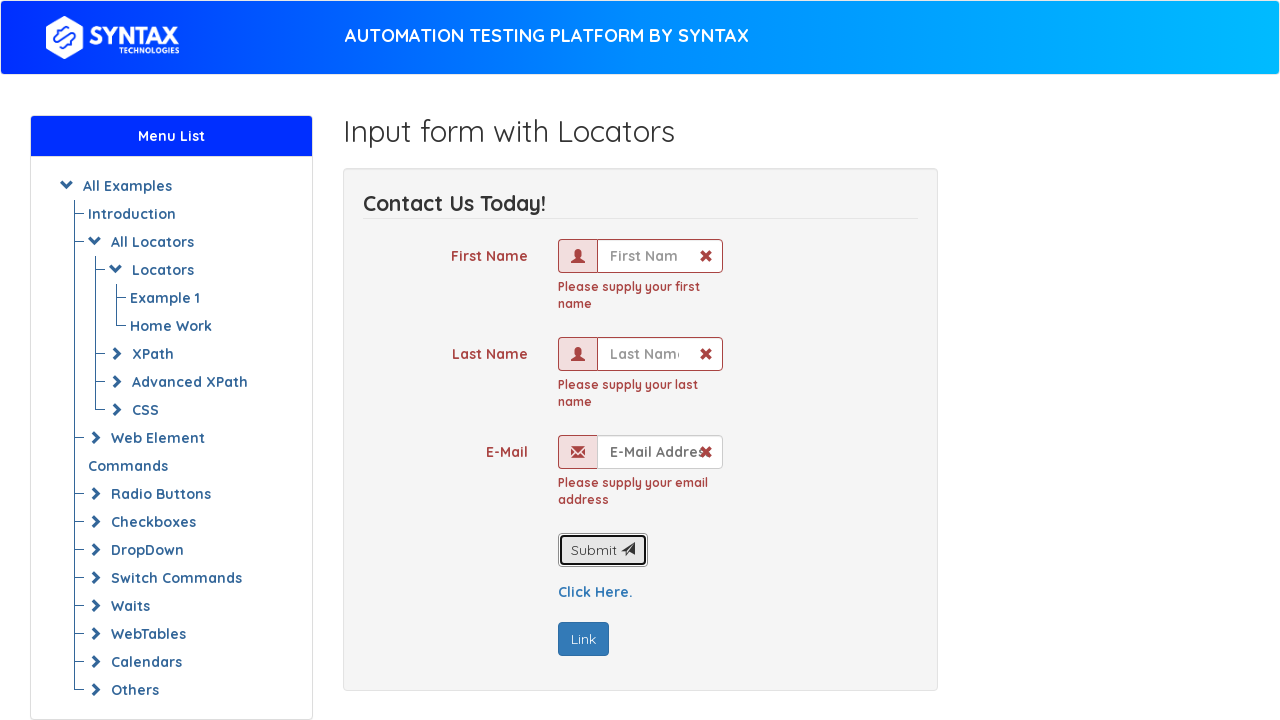